Navigates to GitHub homepage and verifies the page loads by checking that a title is present

Starting URL: https://github.com

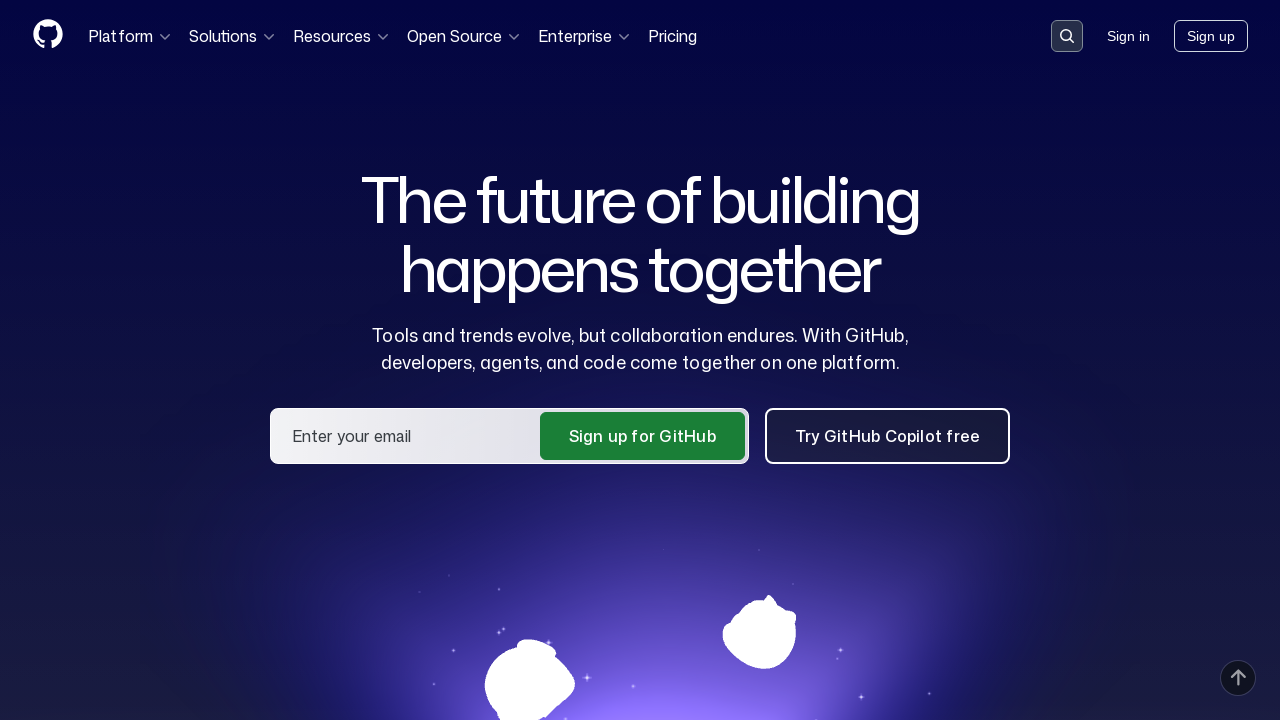

Navigated to GitHub homepage
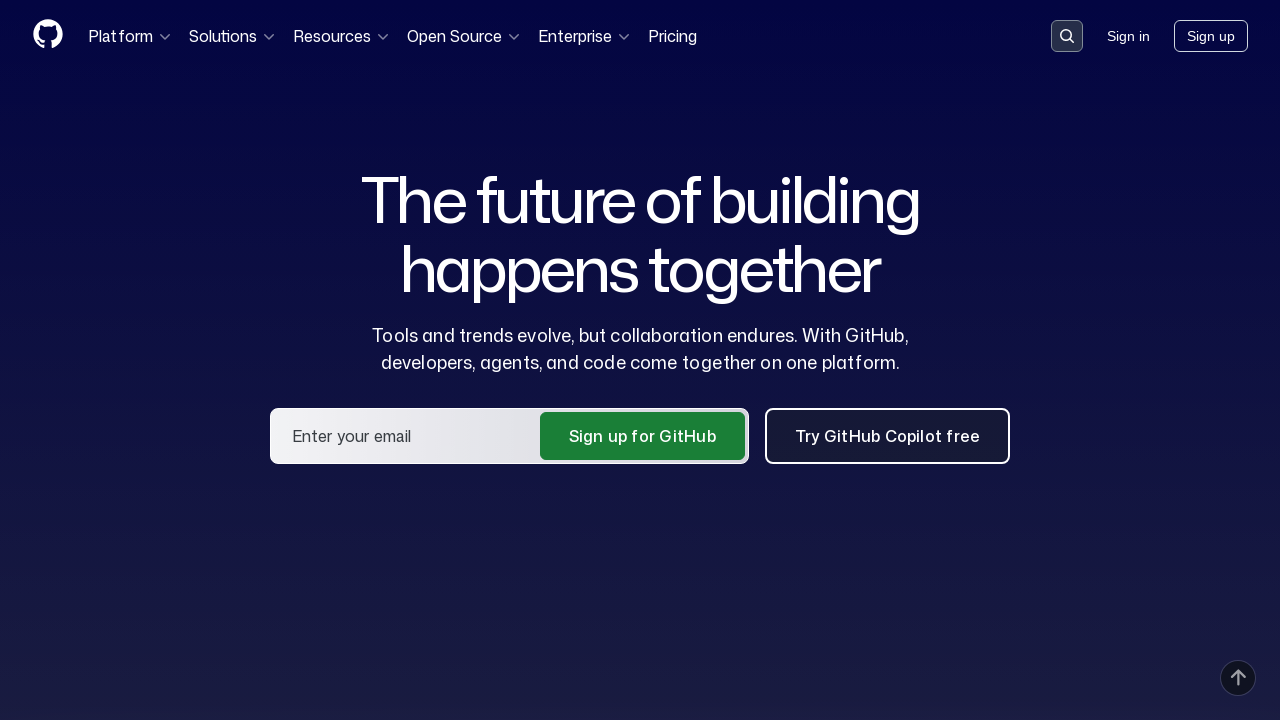

Page DOM content fully loaded
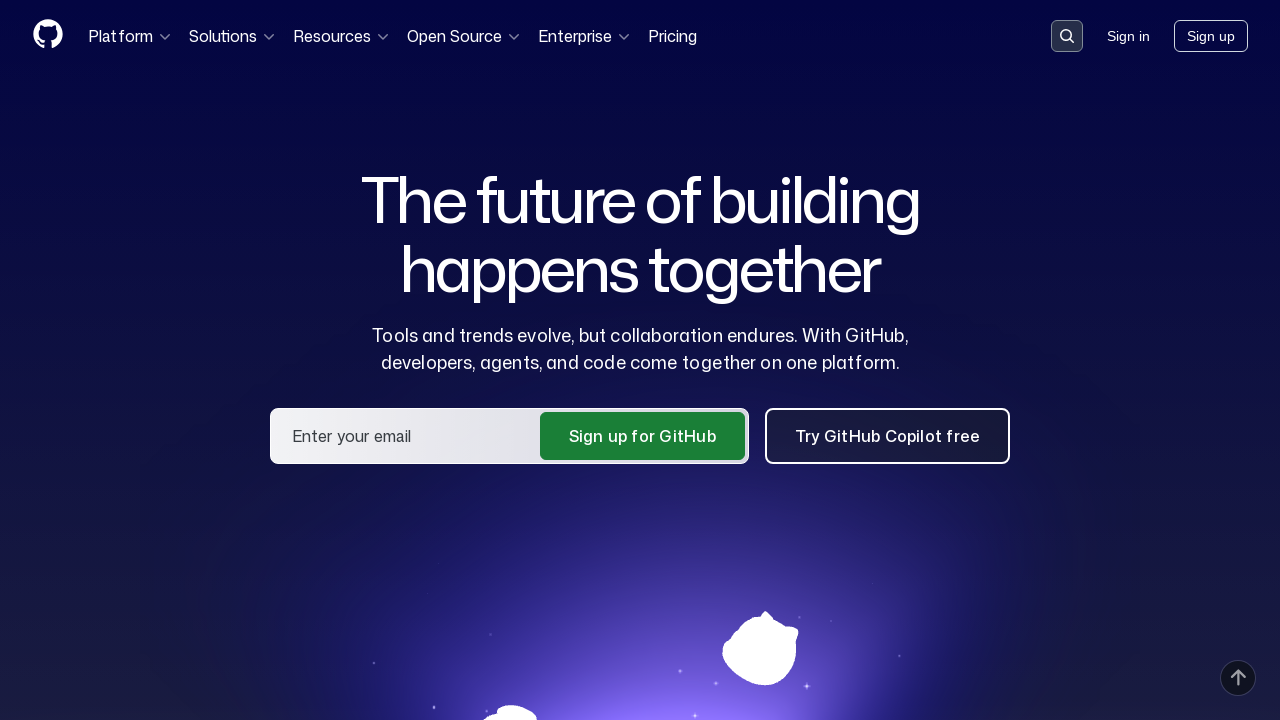

Verified page title is present
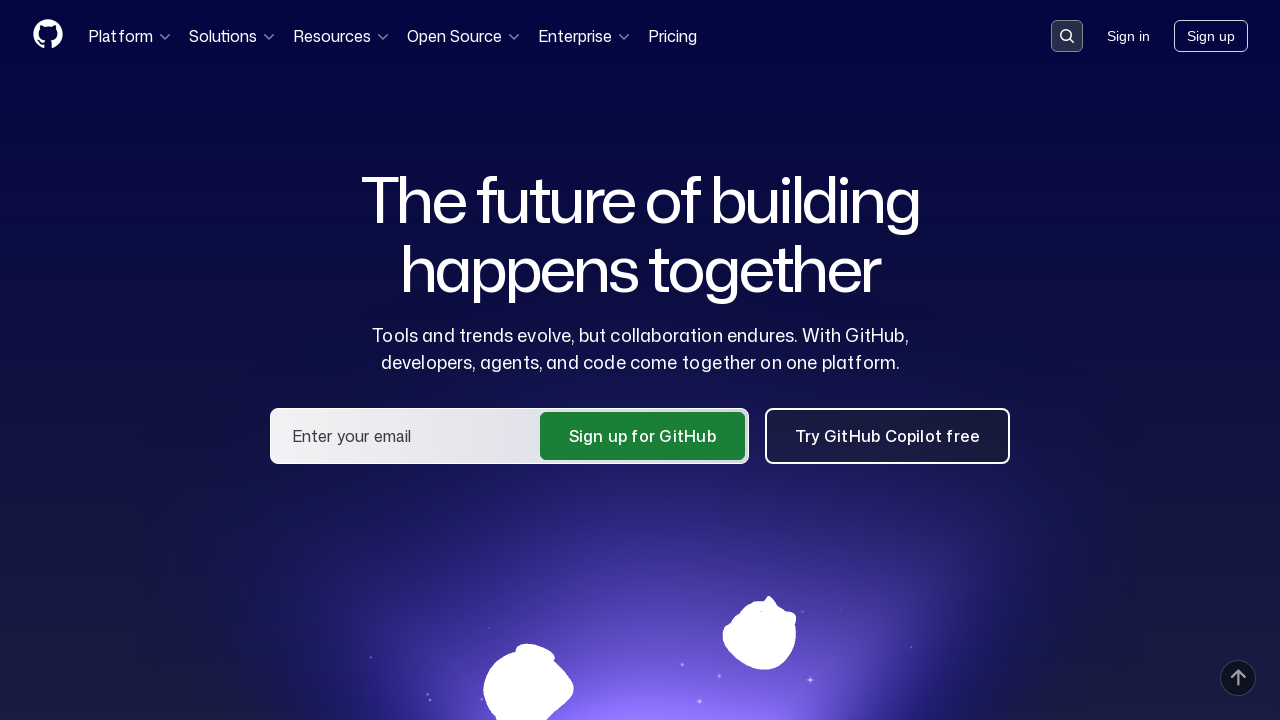

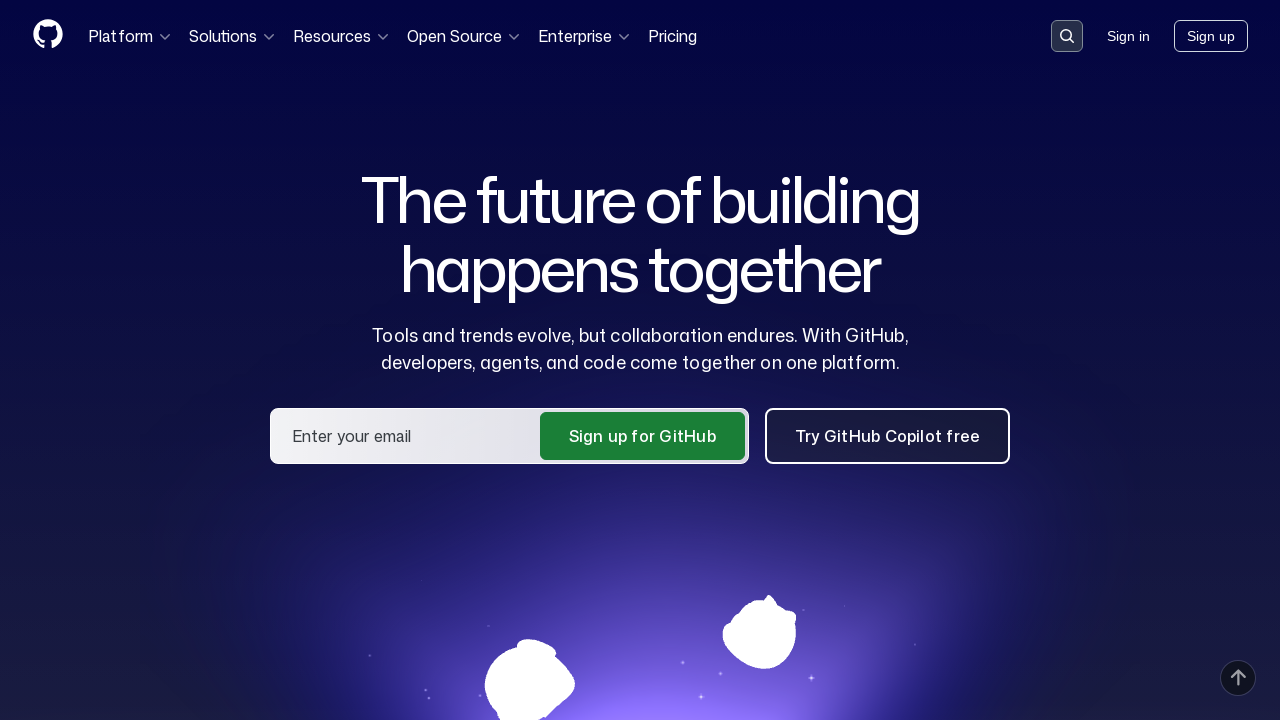